Tests explicit wait functionality by navigating to W3Schools HTML tables page and waiting for a table element to become visible.

Starting URL: https://www.w3schools.com/html/html_tables.asp

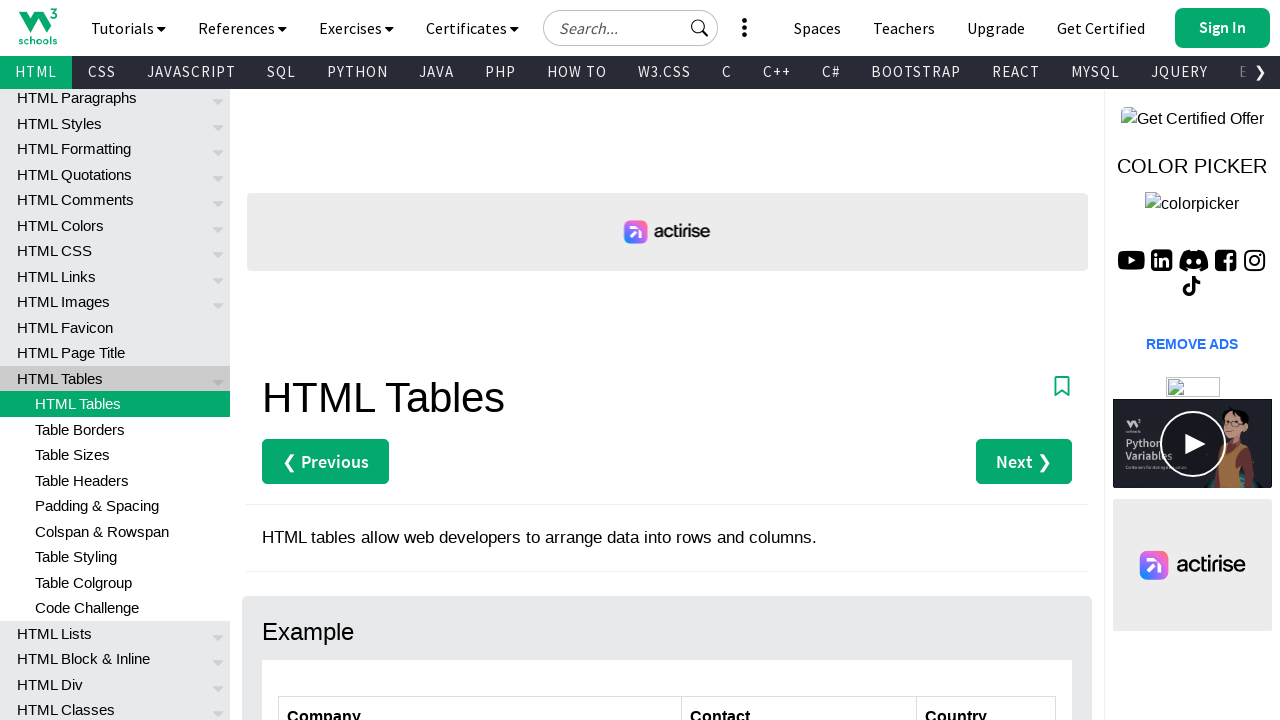

Navigated to W3Schools HTML tables page
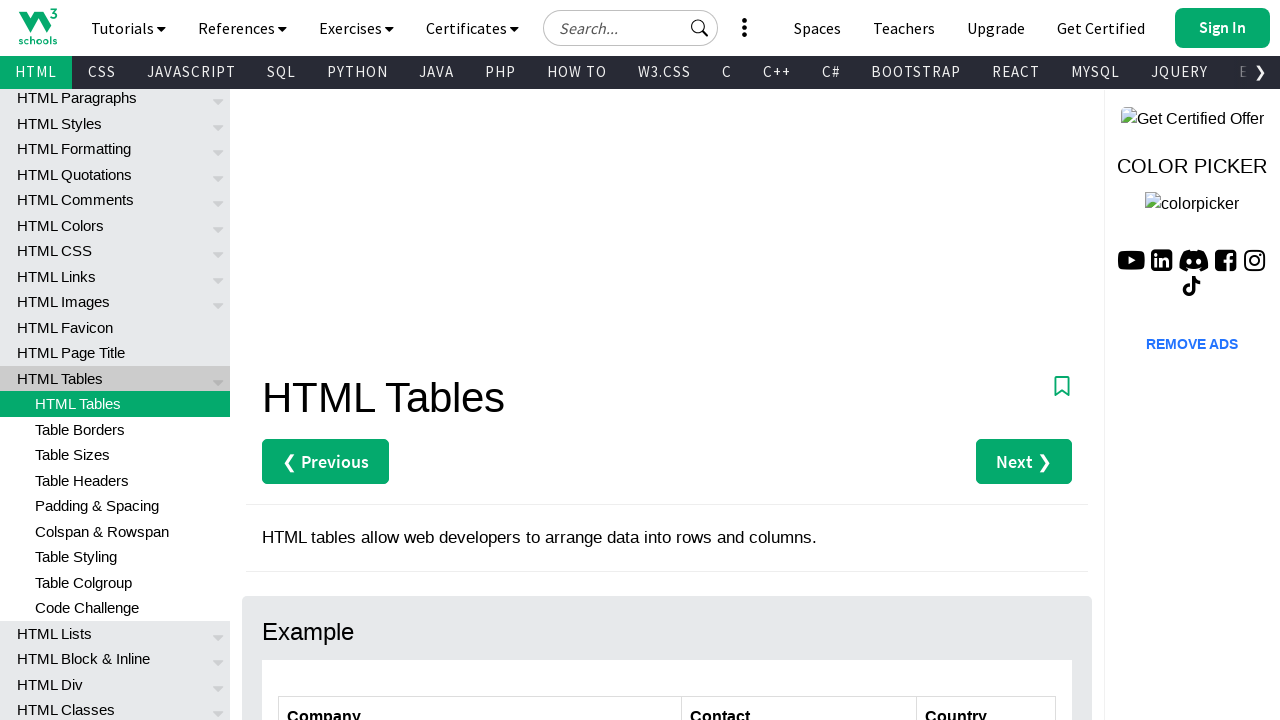

Waited for table#customers td element to become visible (explicit wait)
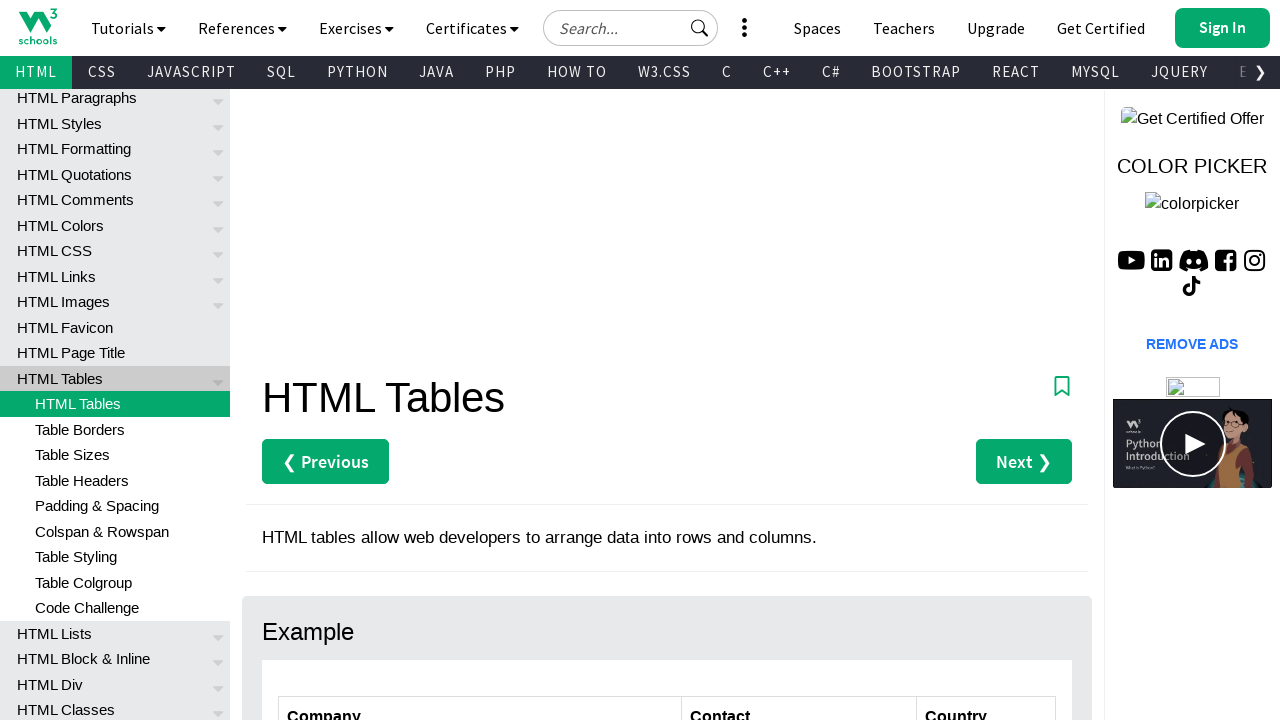

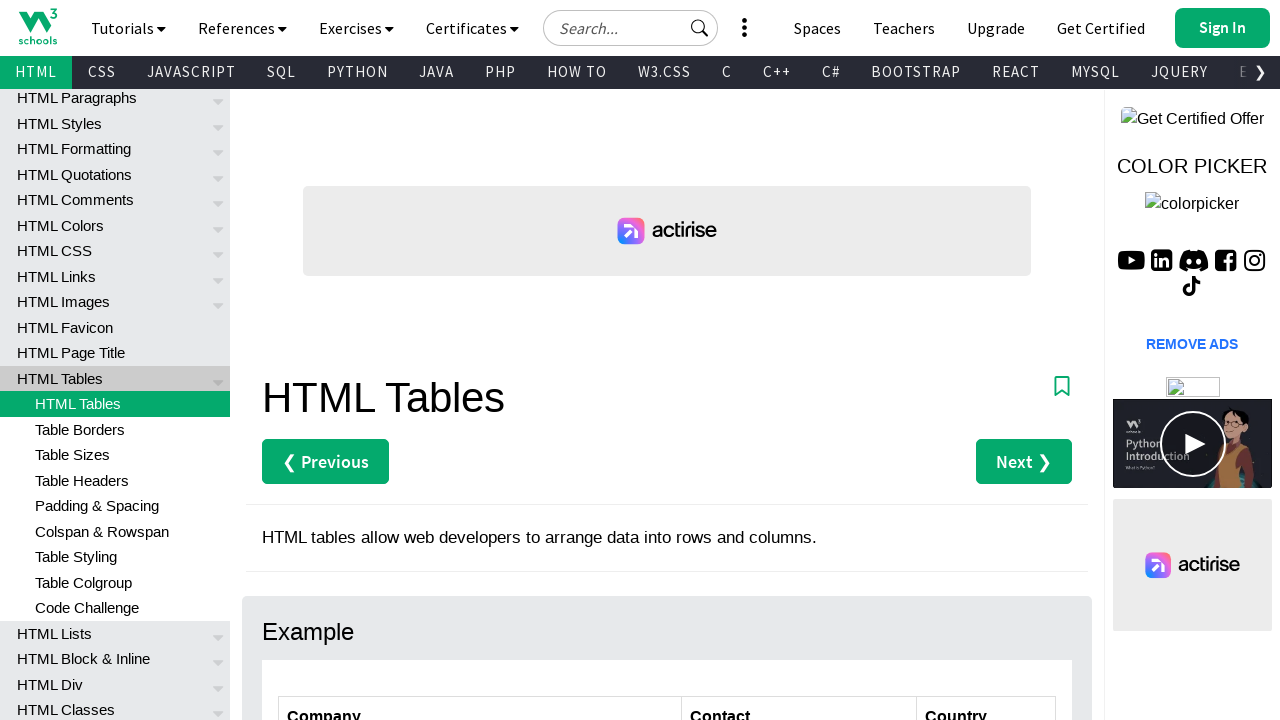